Tests table sorting by clicking the Due column header and verifying values are sorted in ascending order

Starting URL: http://the-internet.herokuapp.com/tables

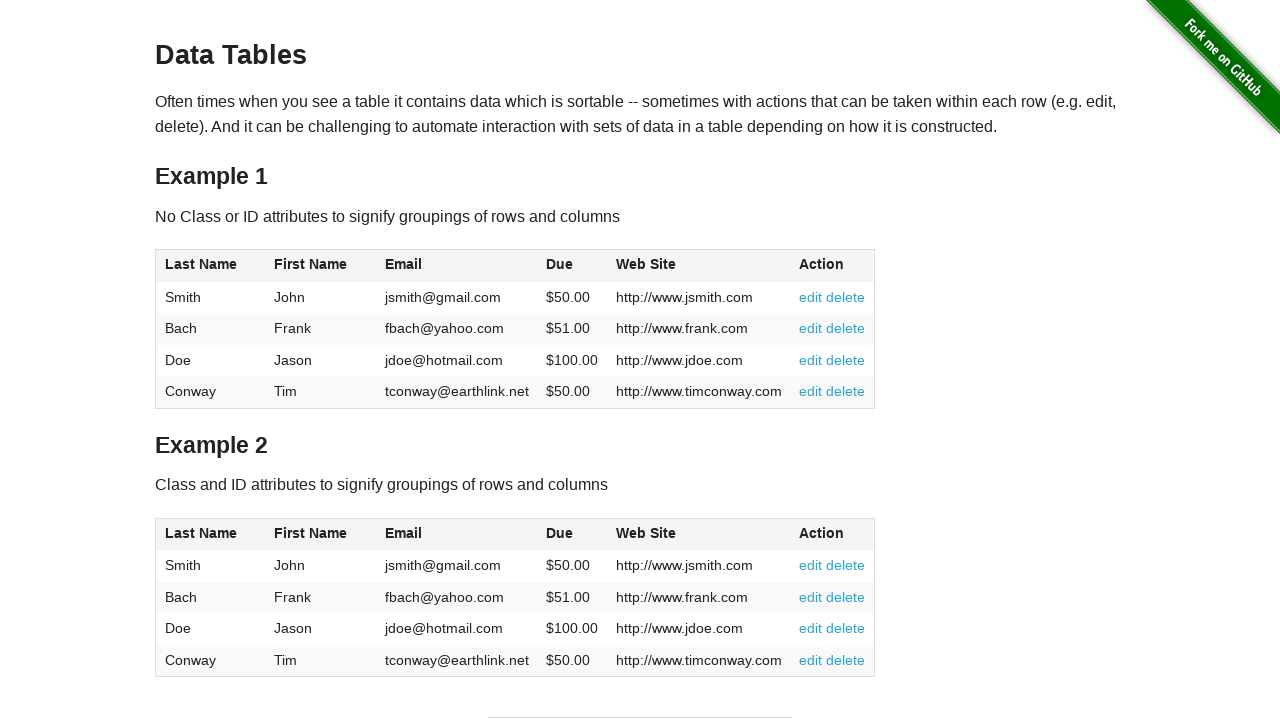

Clicked Due column header to sort table ascending at (572, 266) on #table1 thead tr th:nth-of-type(4)
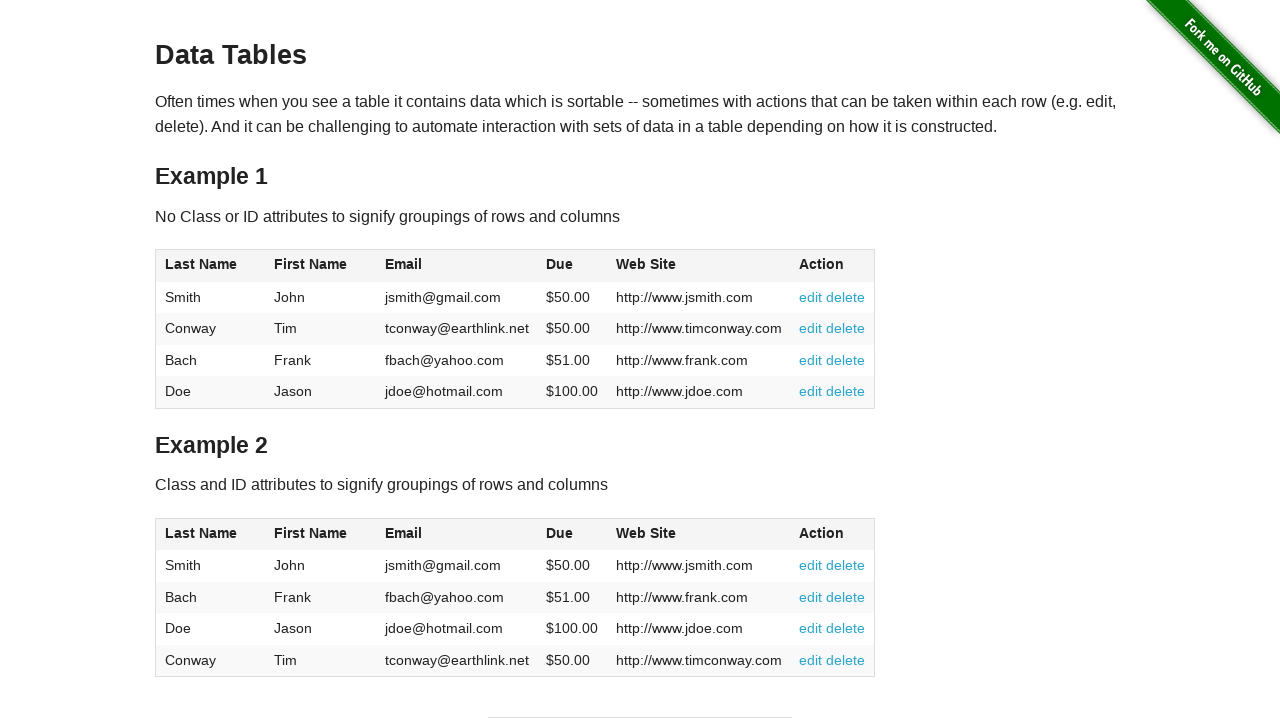

Table Due column values loaded and sorted in ascending order
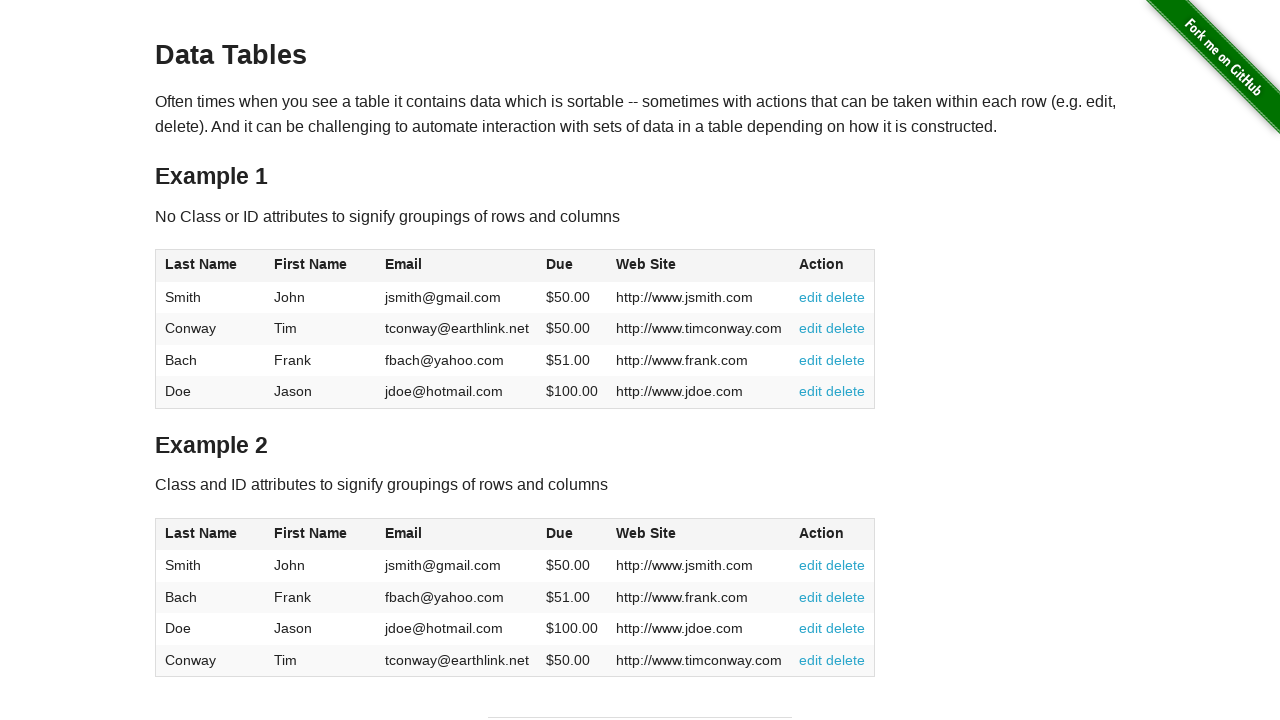

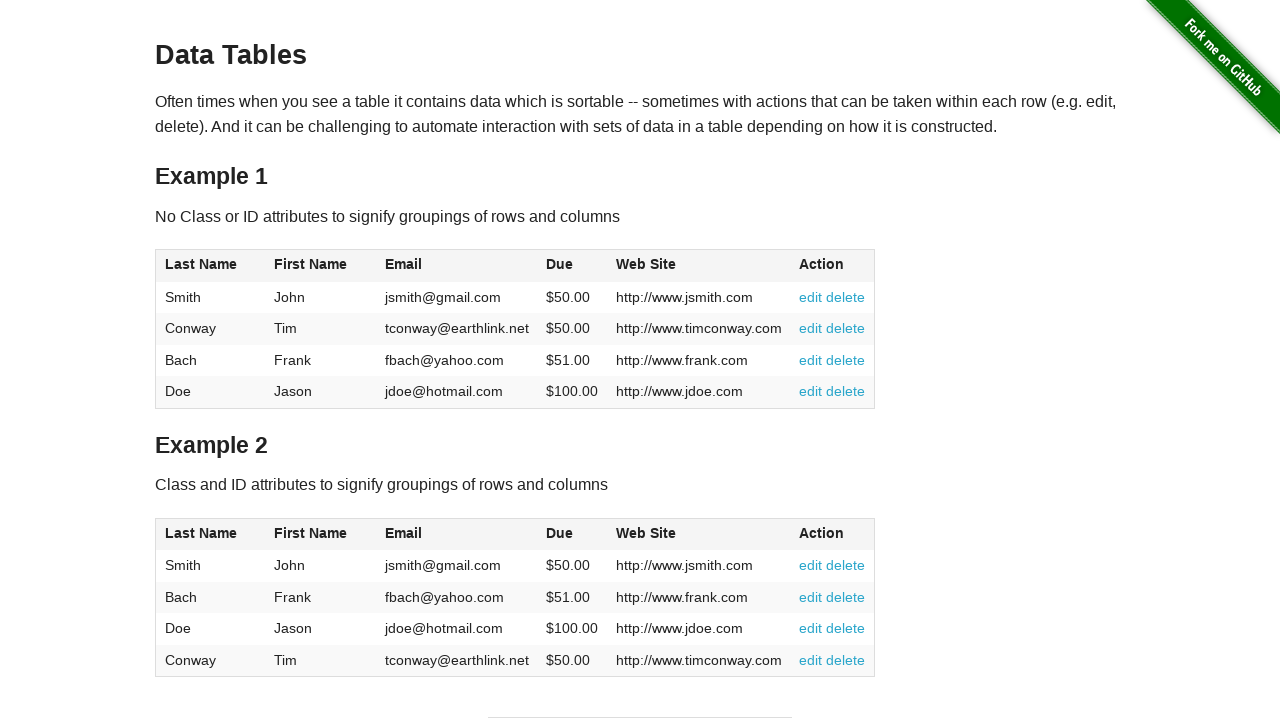